Tests multi-select dropdown functionality by selecting multiple options using different methods (index, value, visible text) and then deselecting one option

Starting URL: https://www.letskodeit.com/practice

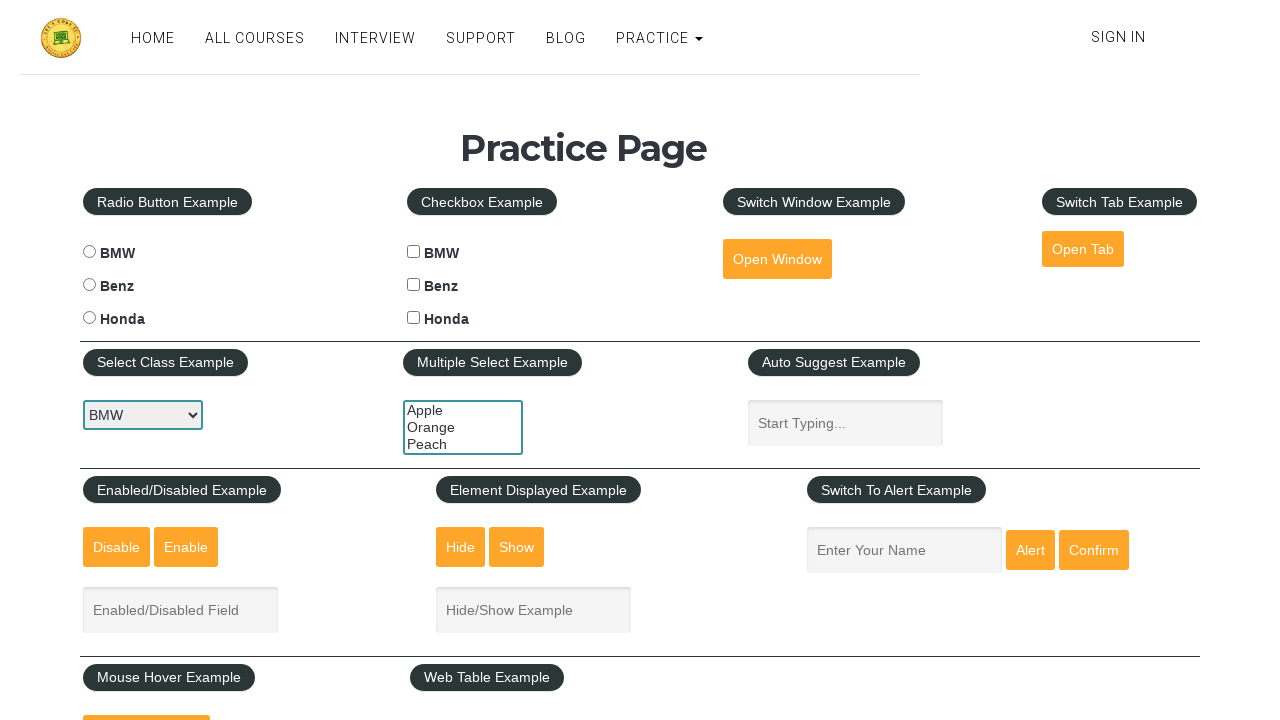

Located multi-select dropdown element
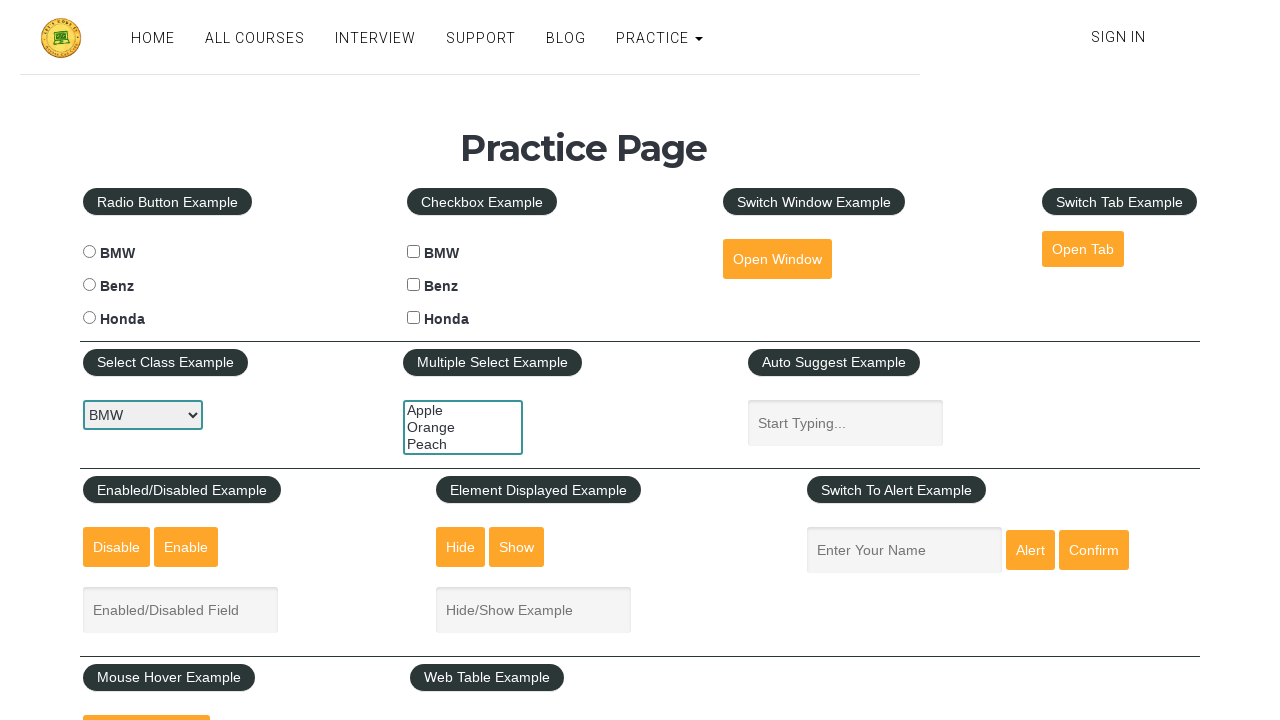

Selected option by index 0 (Apple) on #multiple-select-example
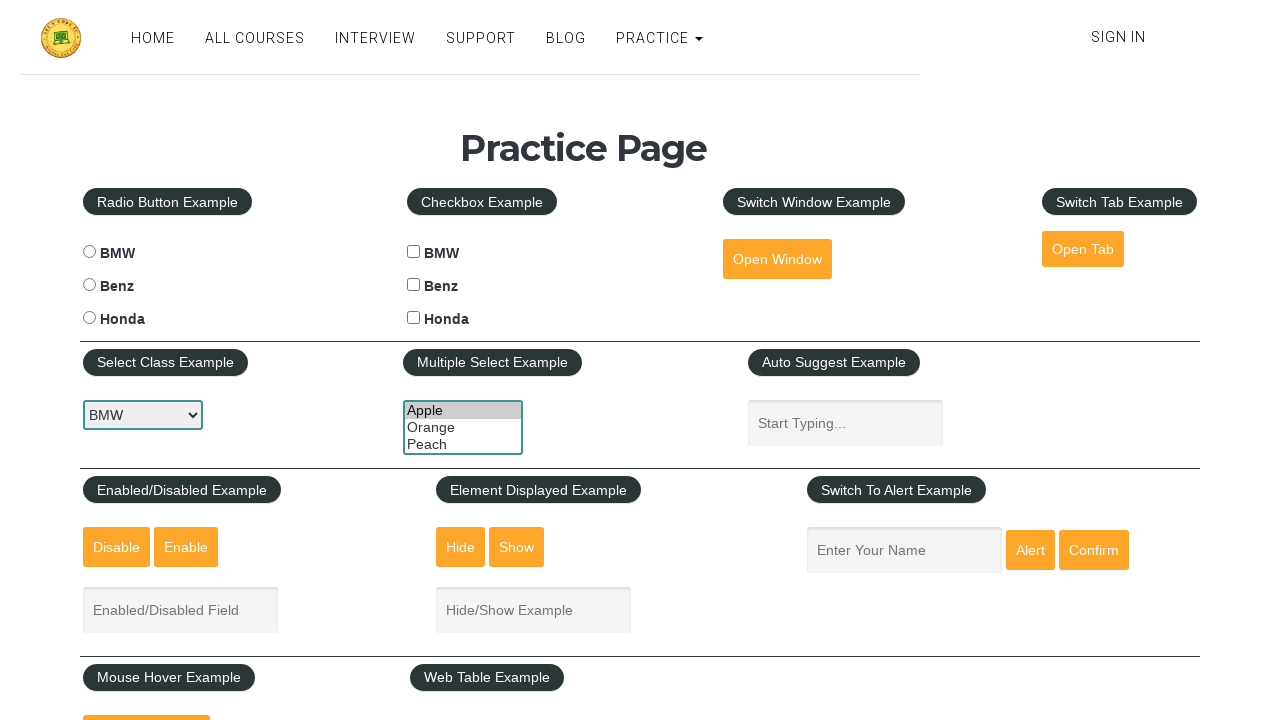

Selected option by value 'orange' on #multiple-select-example
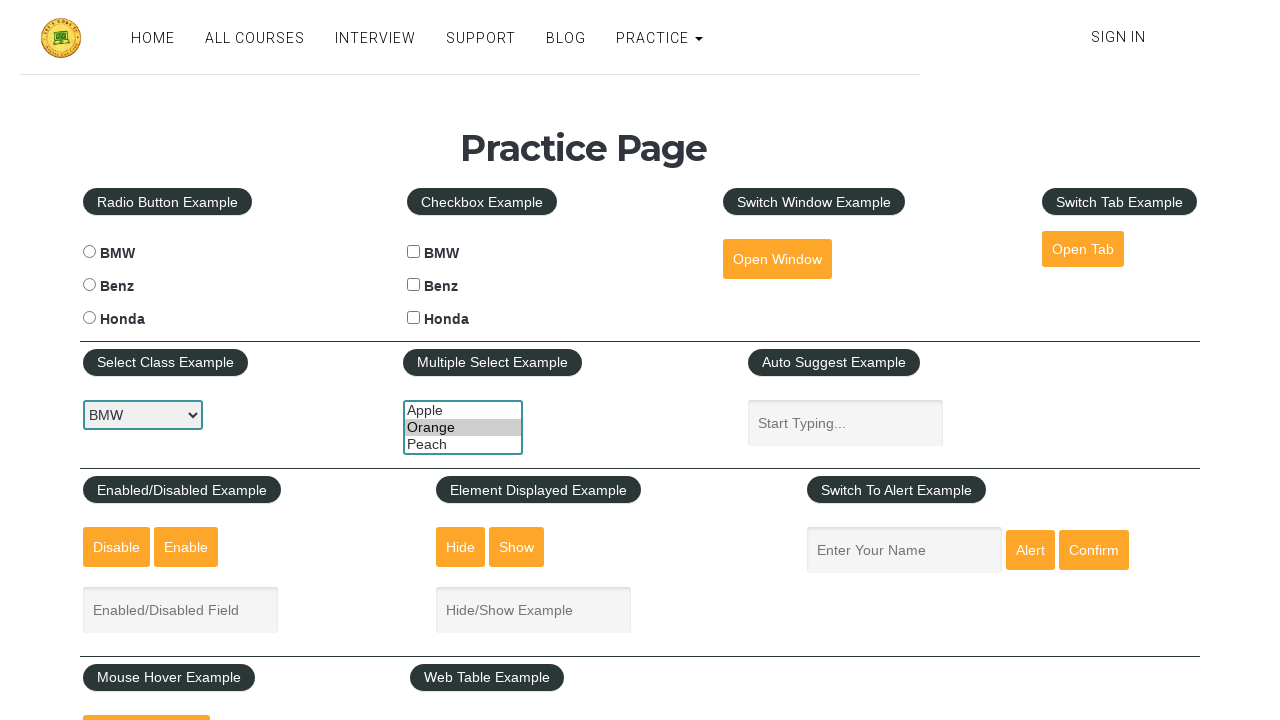

Selected option by visible text 'Peach' on #multiple-select-example
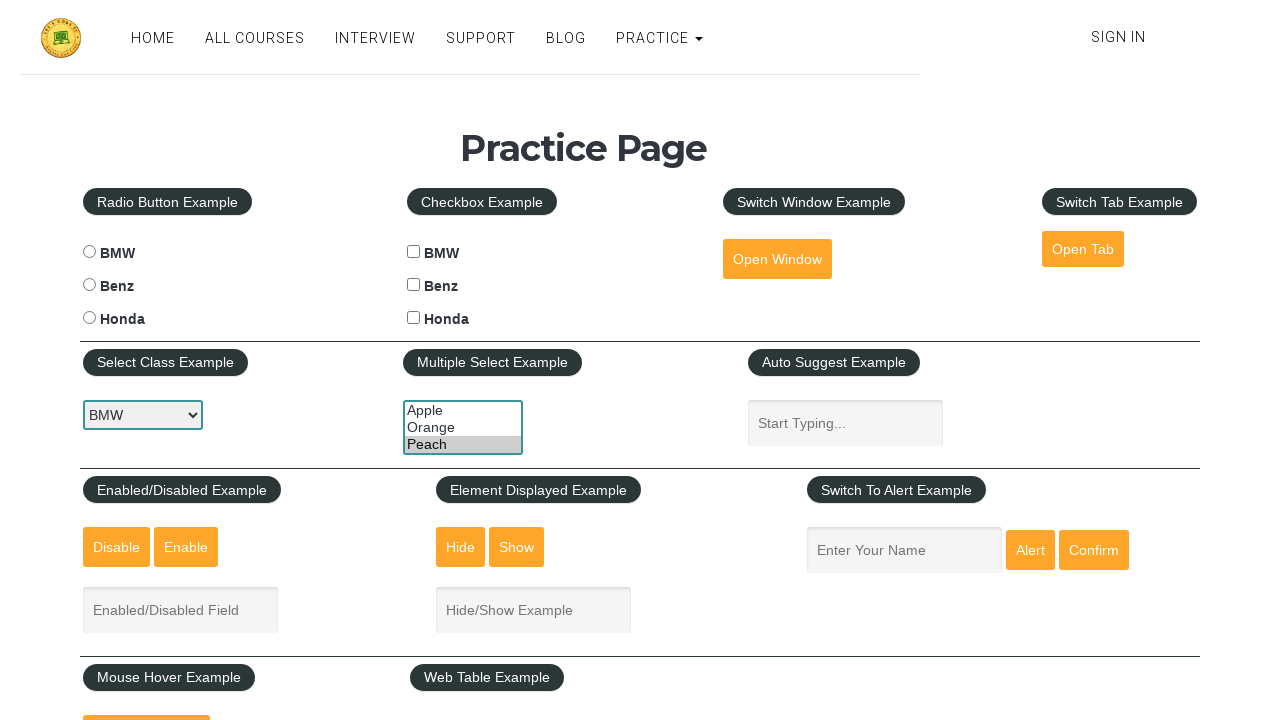

Waited 3 seconds to observe selections
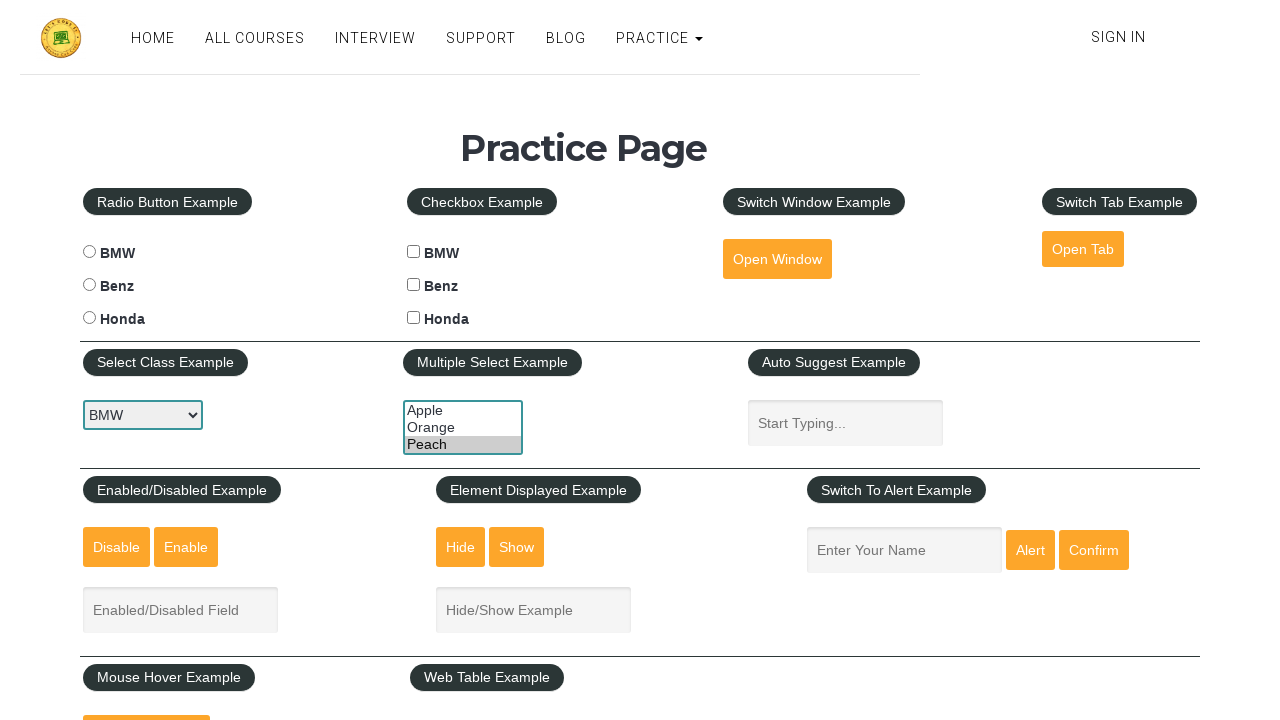

Retrieved current selected option values
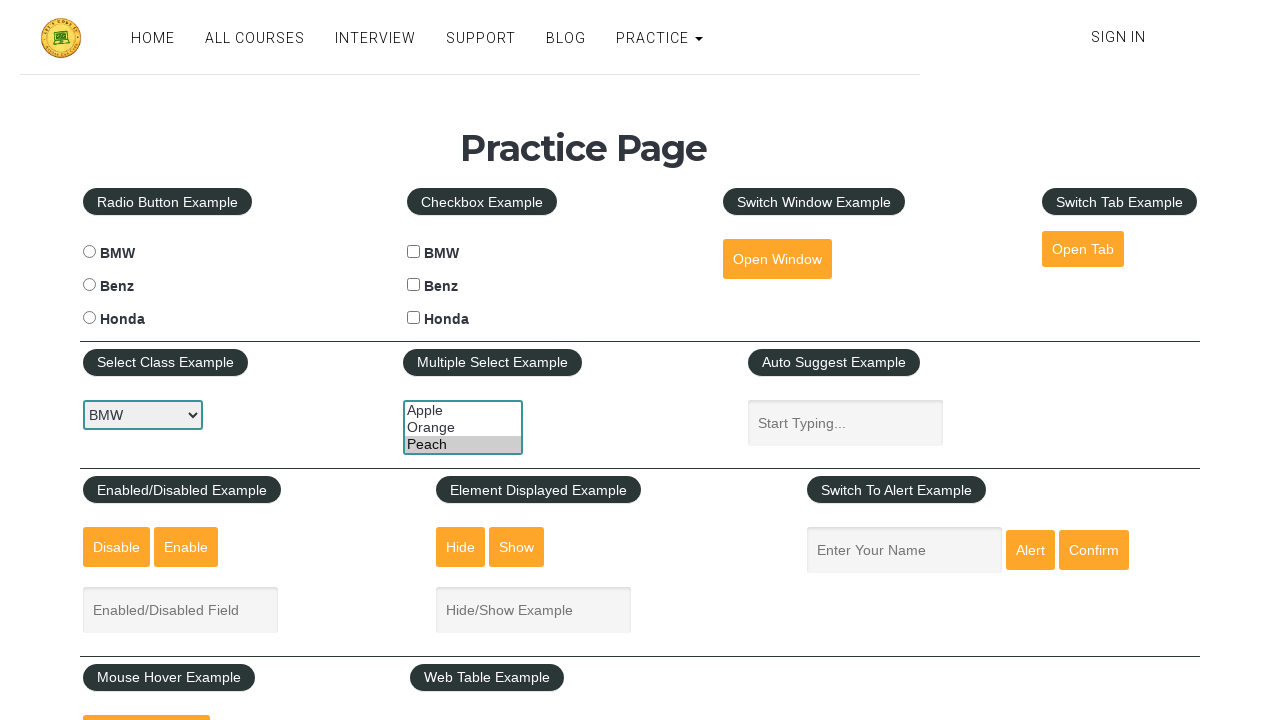

Removed 'orange' from selected values
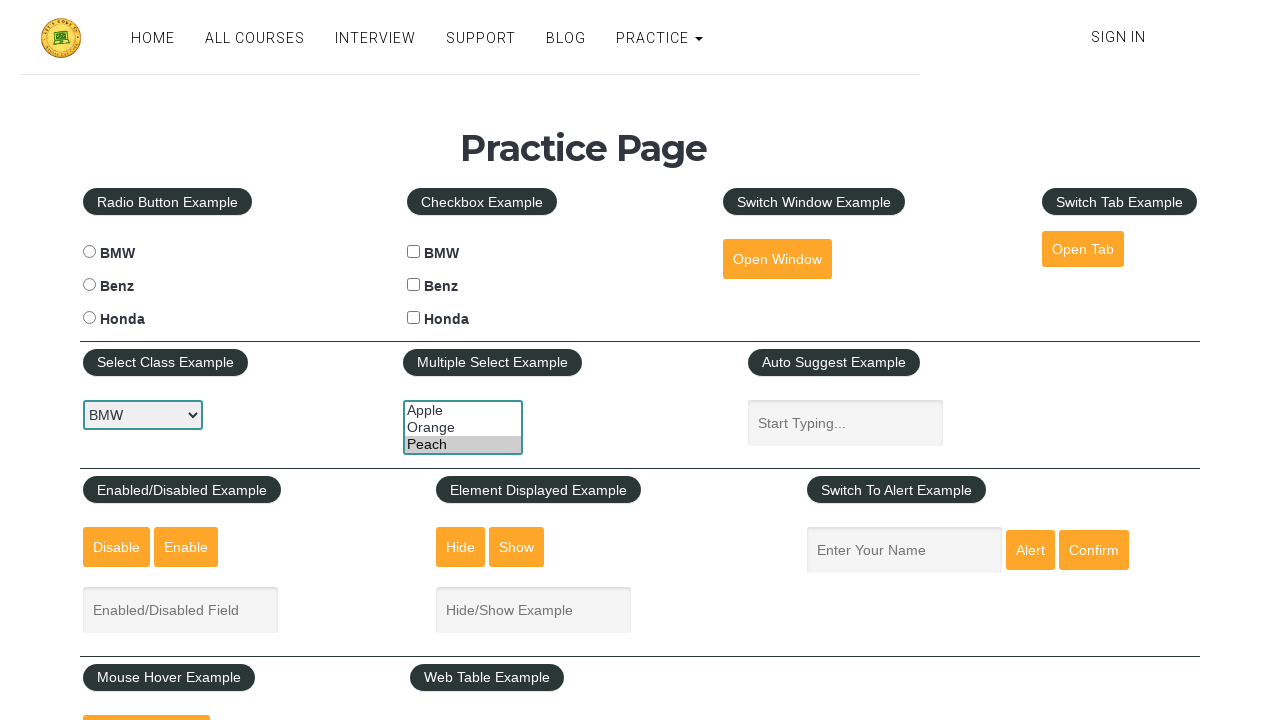

Reselected remaining options (deselected orange) on #multiple-select-example
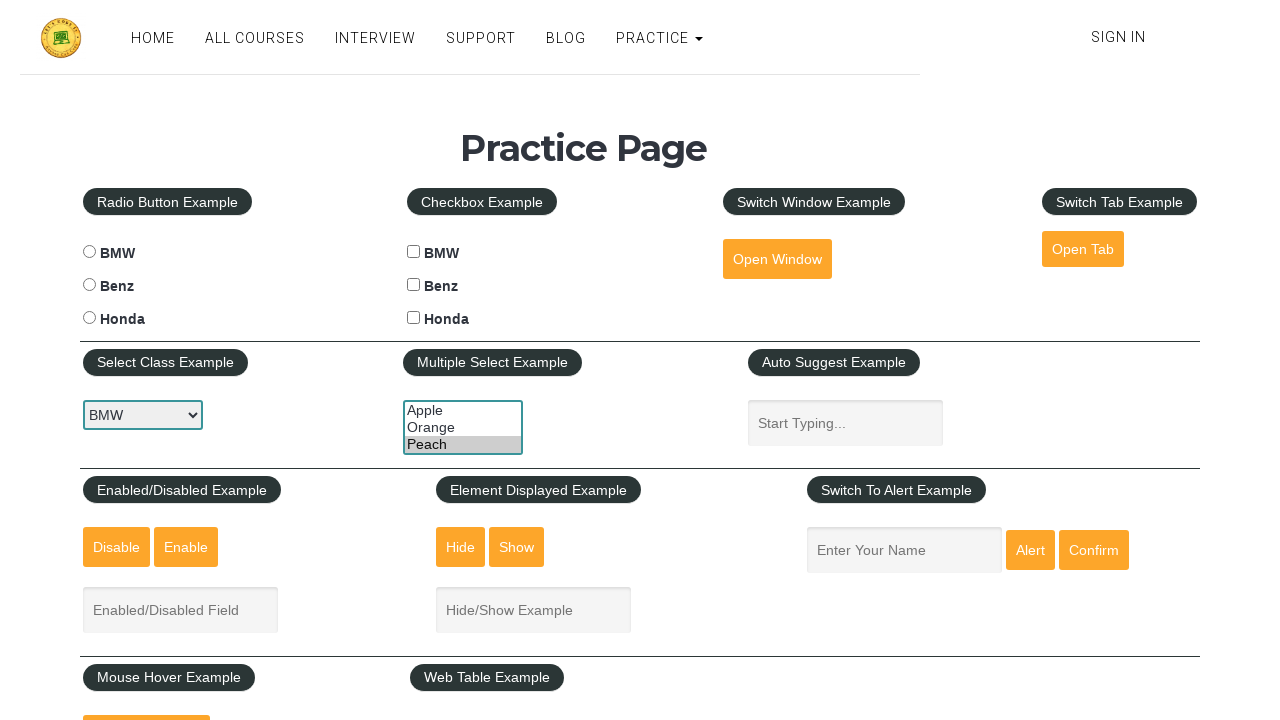

Waited 3 seconds before finishing test
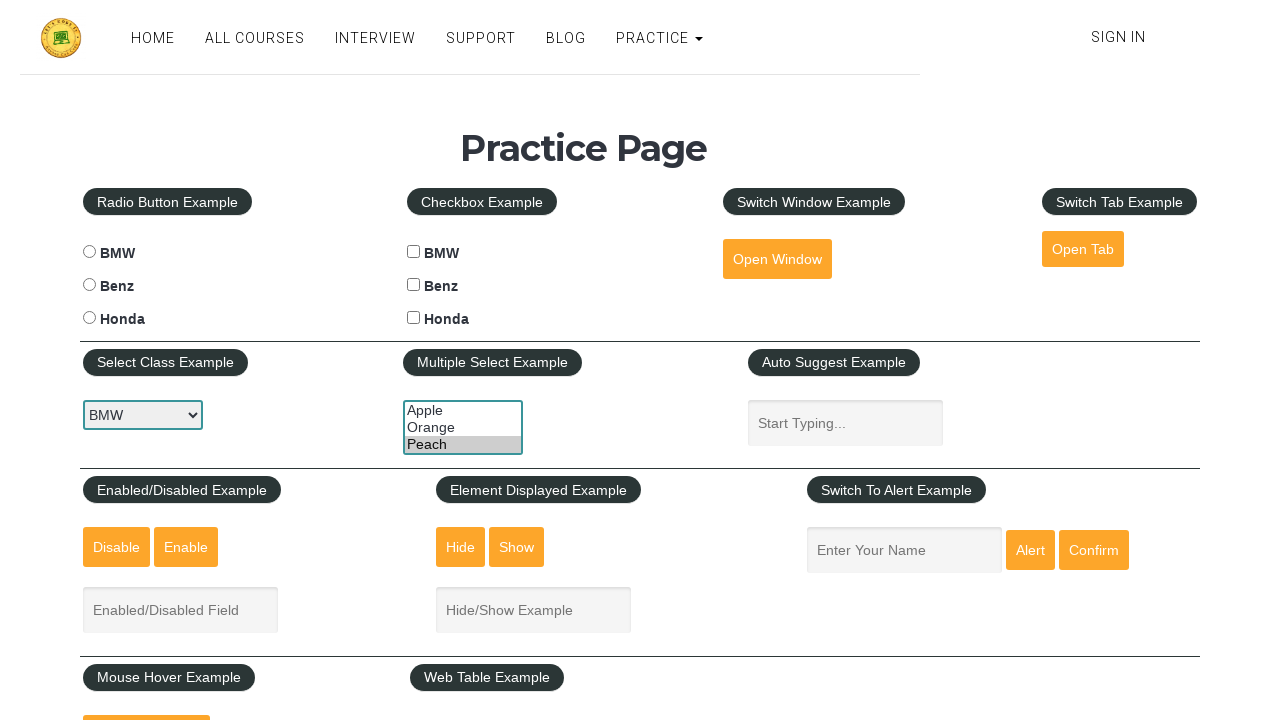

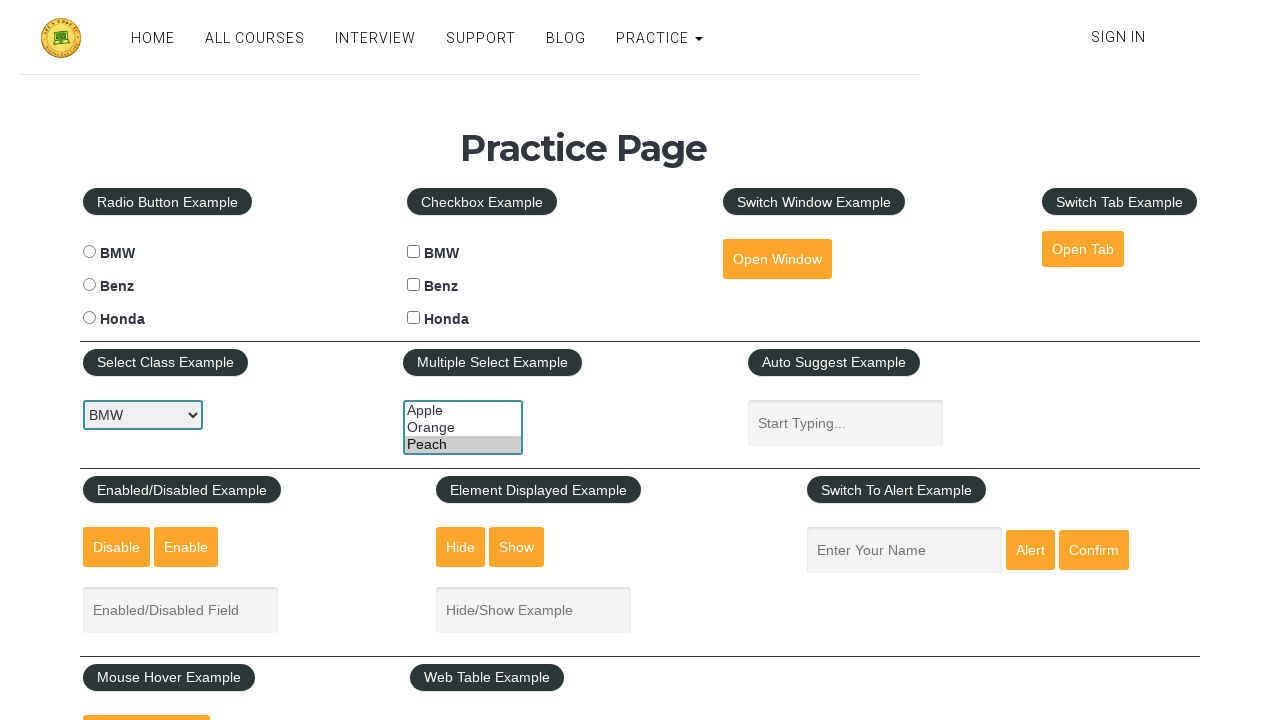